Tests registration form validation when confirm email doesn't match the email field

Starting URL: https://alada.vn/tai-khoan/dang-ky.html

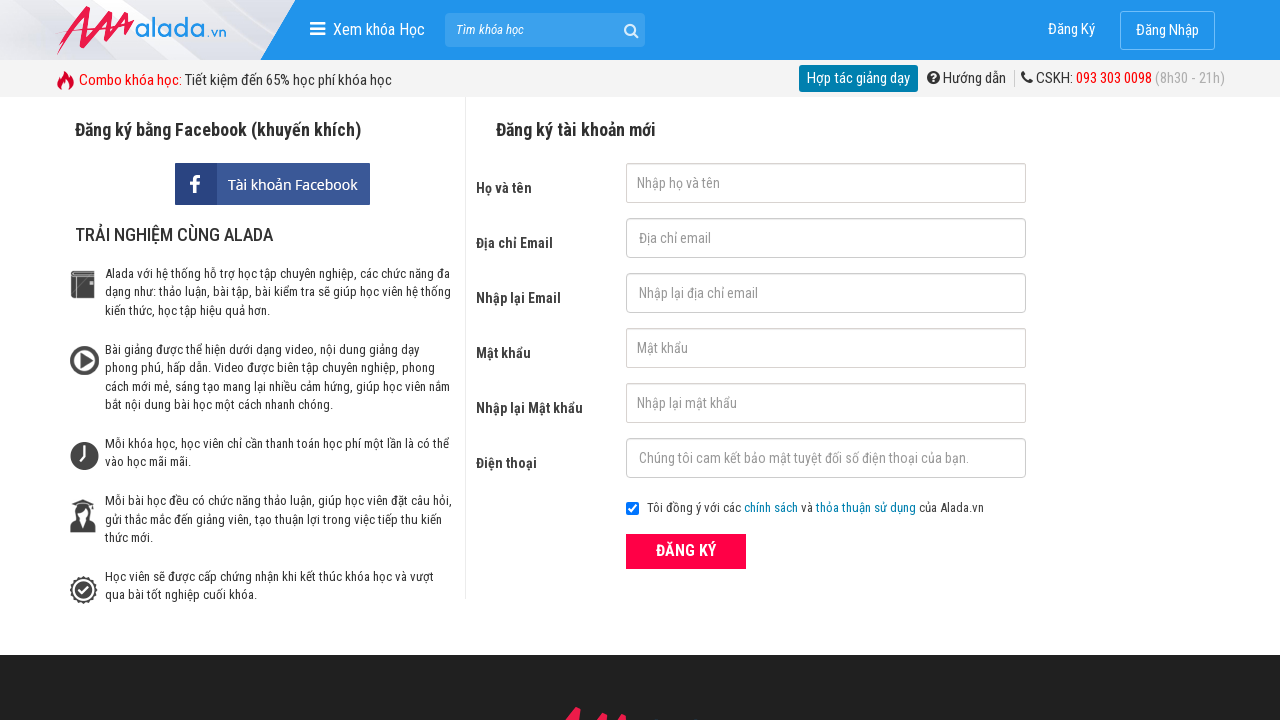

Filled first name field with 'John Wick' on input#txtFirstname
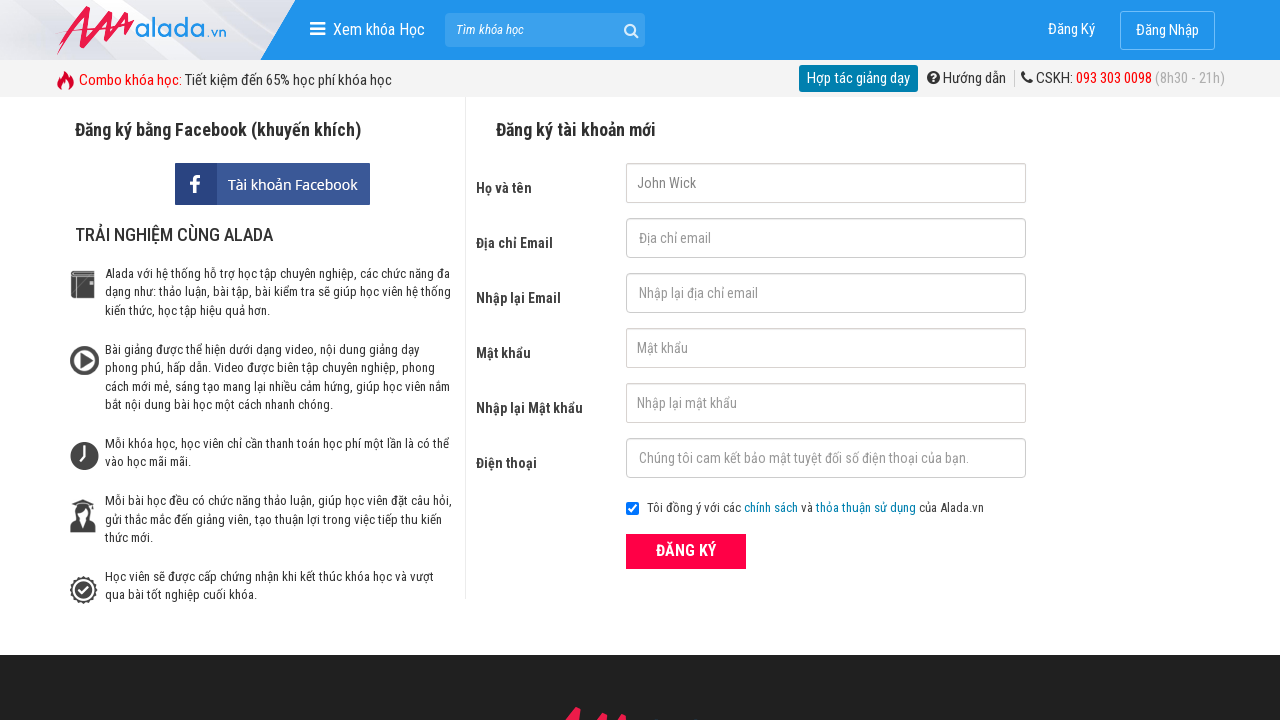

Filled email field with 'johnwick@gmail.net' on input#txtEmail
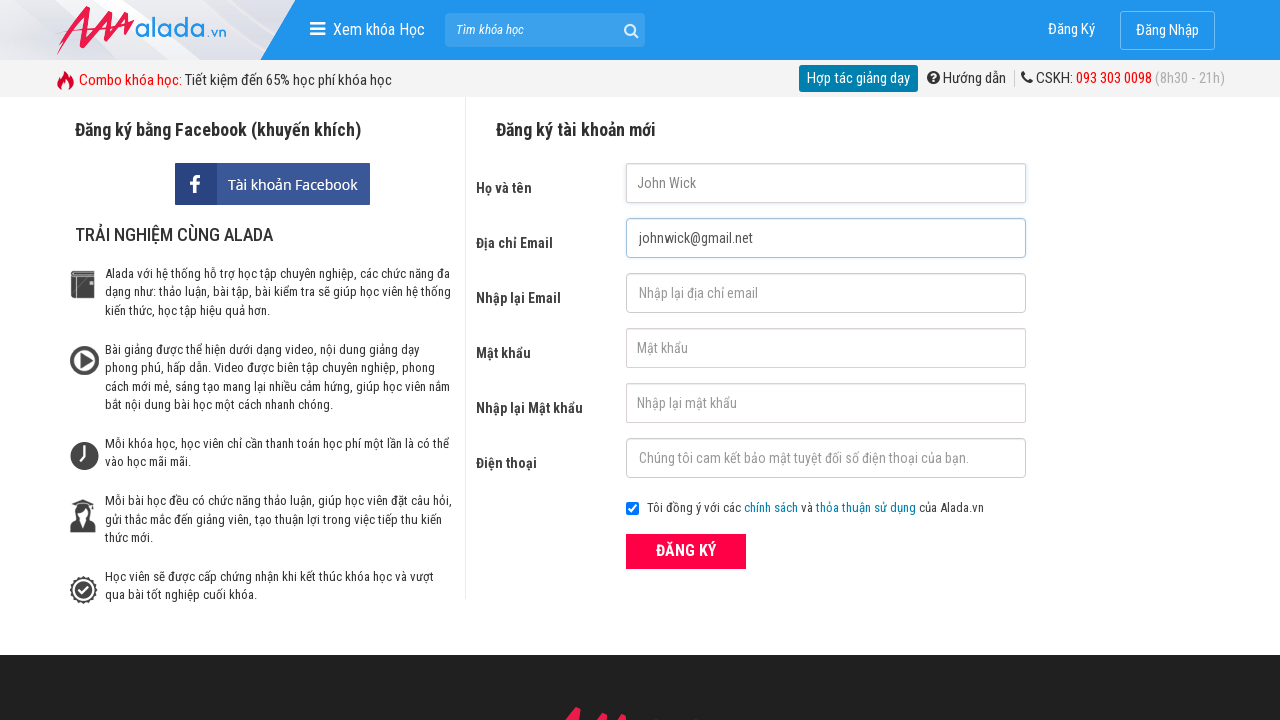

Filled confirm email field with different email 'johnwick@gmail.com' (intentionally mismatched) on input#txtCEmail
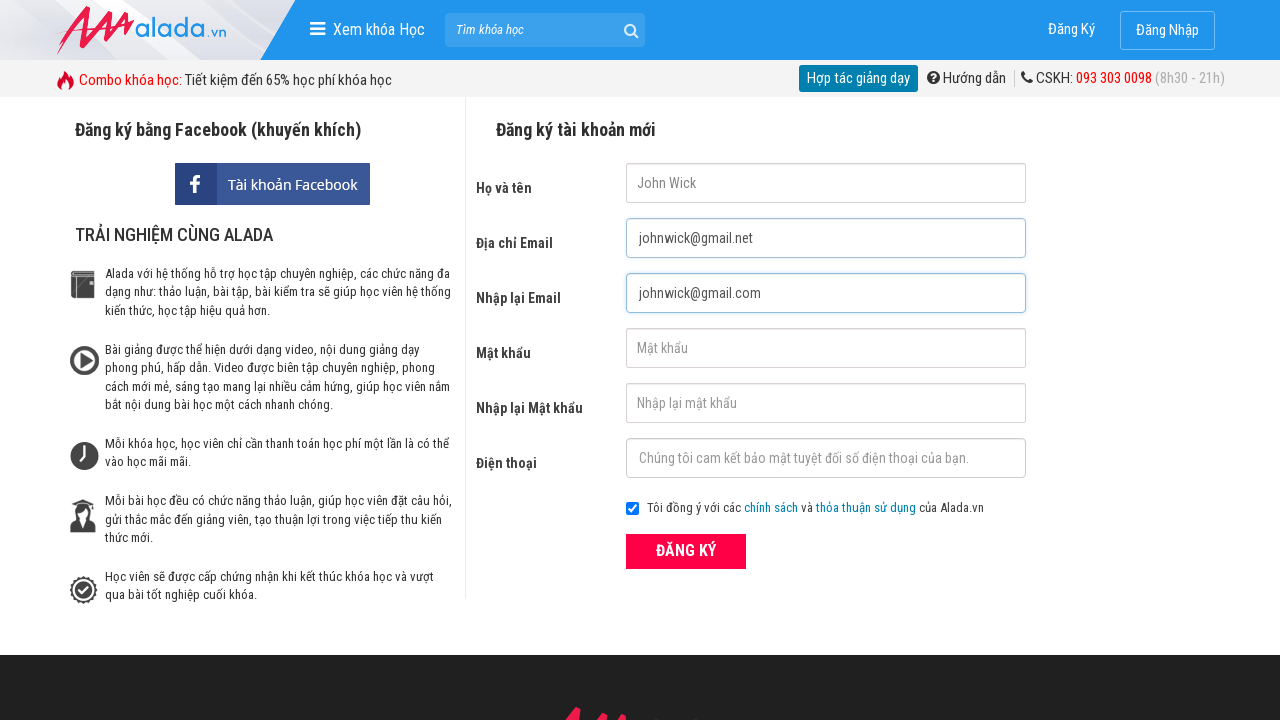

Filled password field with '123456' on input#txtPassword
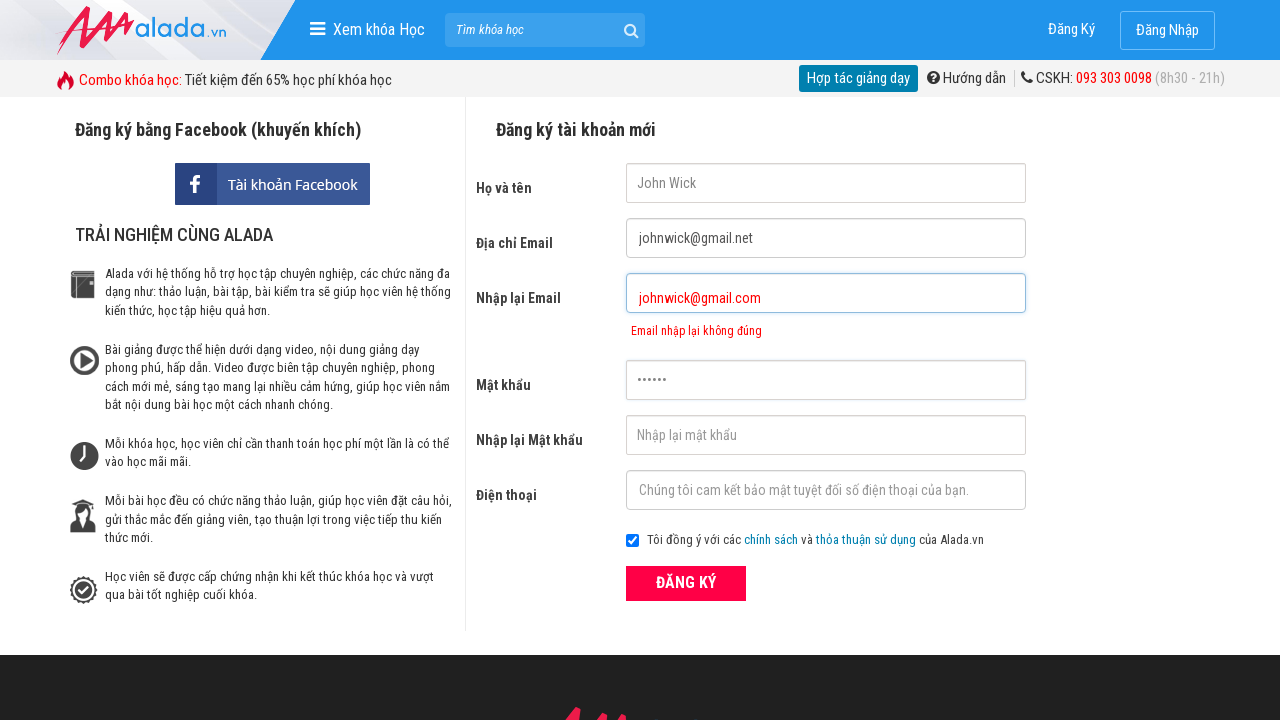

Filled confirm password field with '123456' on input#txtCPassword
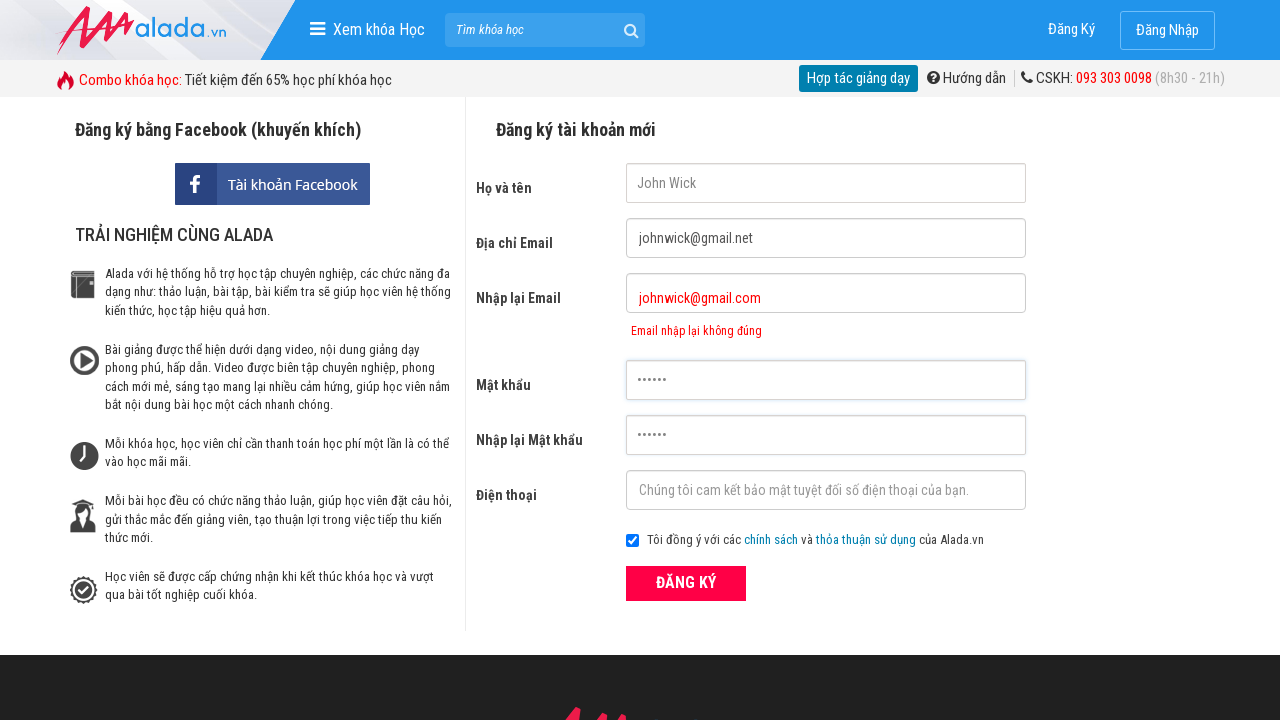

Filled phone field with '0987654321' on input#txtPhone
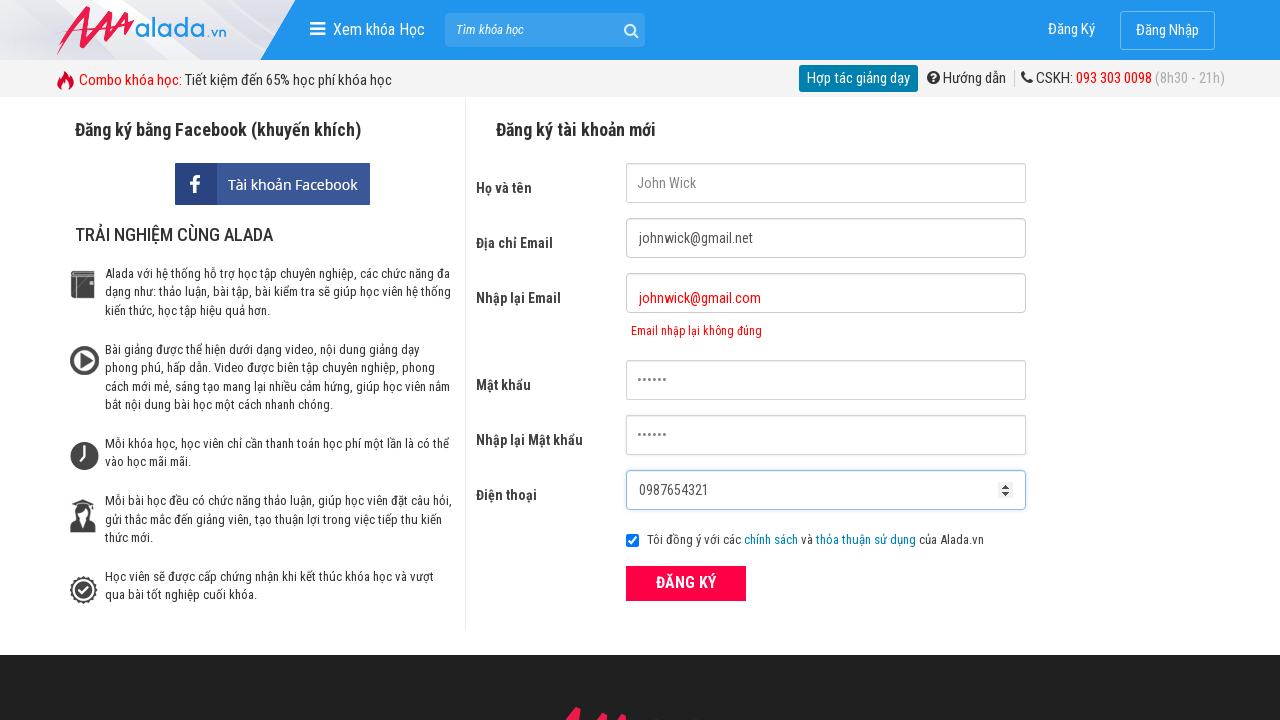

Clicked submit button to attempt registration with mismatched confirm email at (686, 583) on button[type='submit']
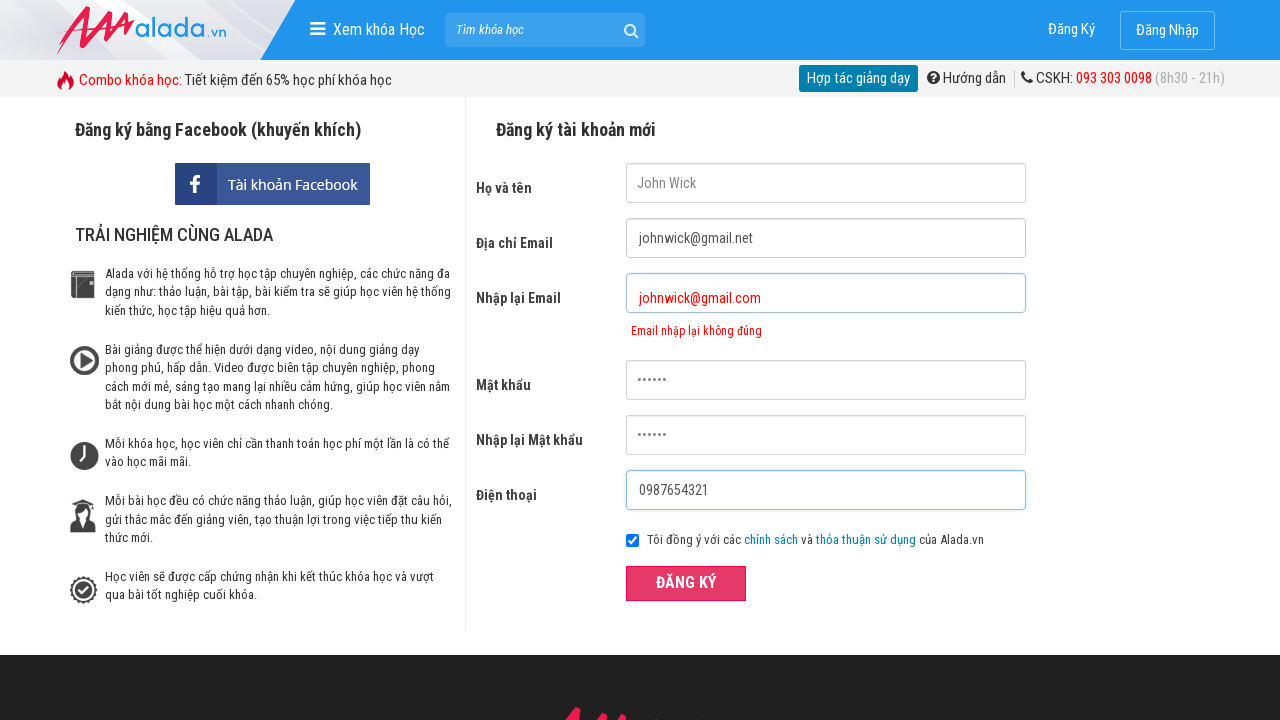

Confirm email error message appeared, validating form validation works correctly
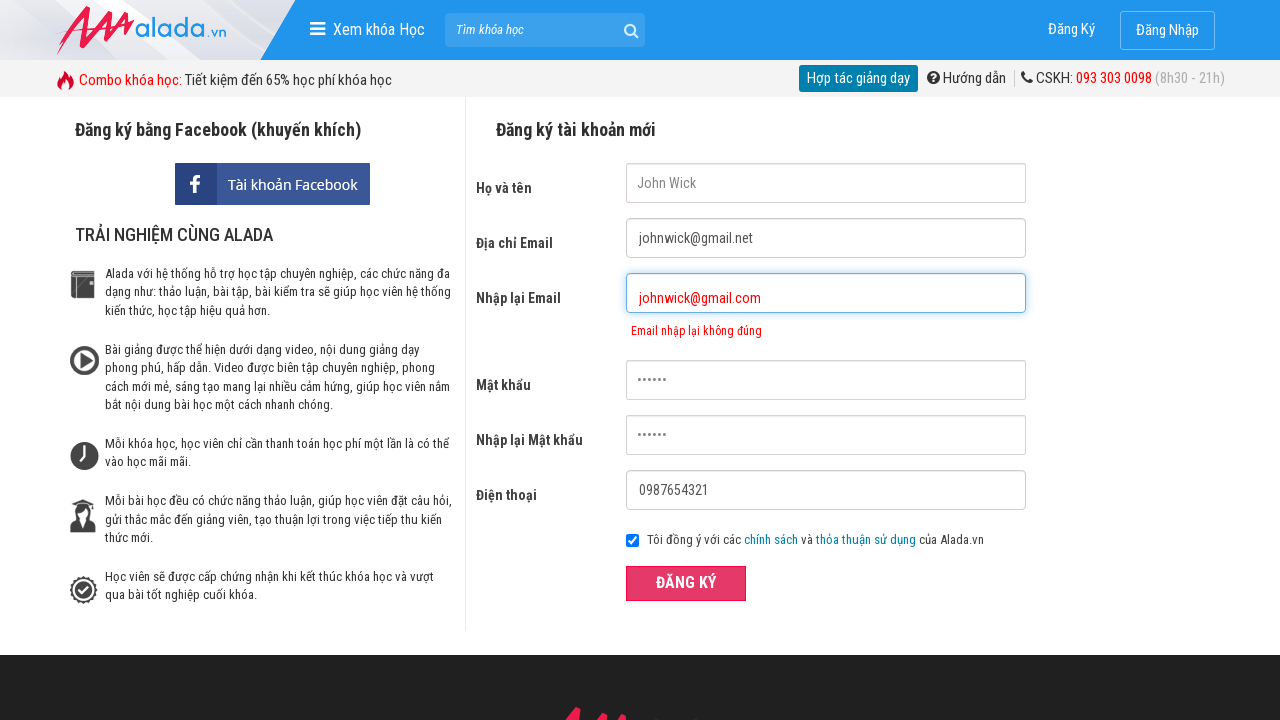

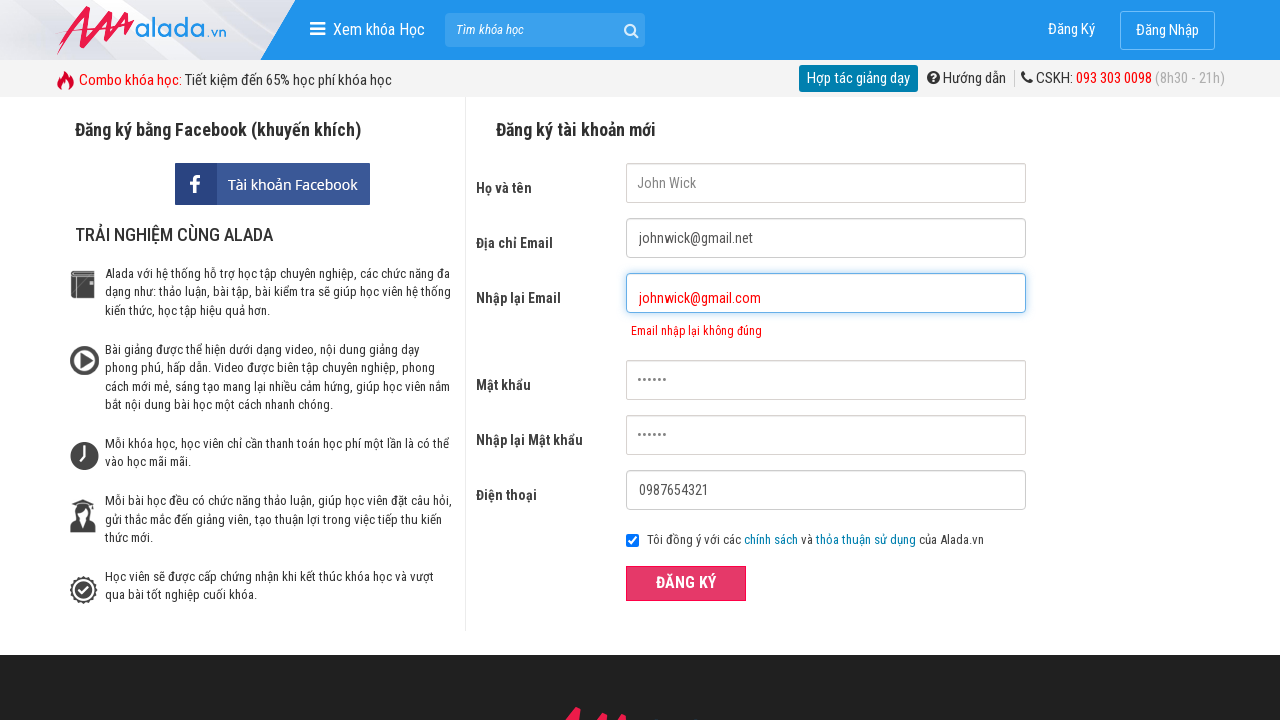